Tests window handling by clicking a help link that opens in a new tab, switching between tabs, and then closing the new tab

Starting URL: https://accounts.google.com/

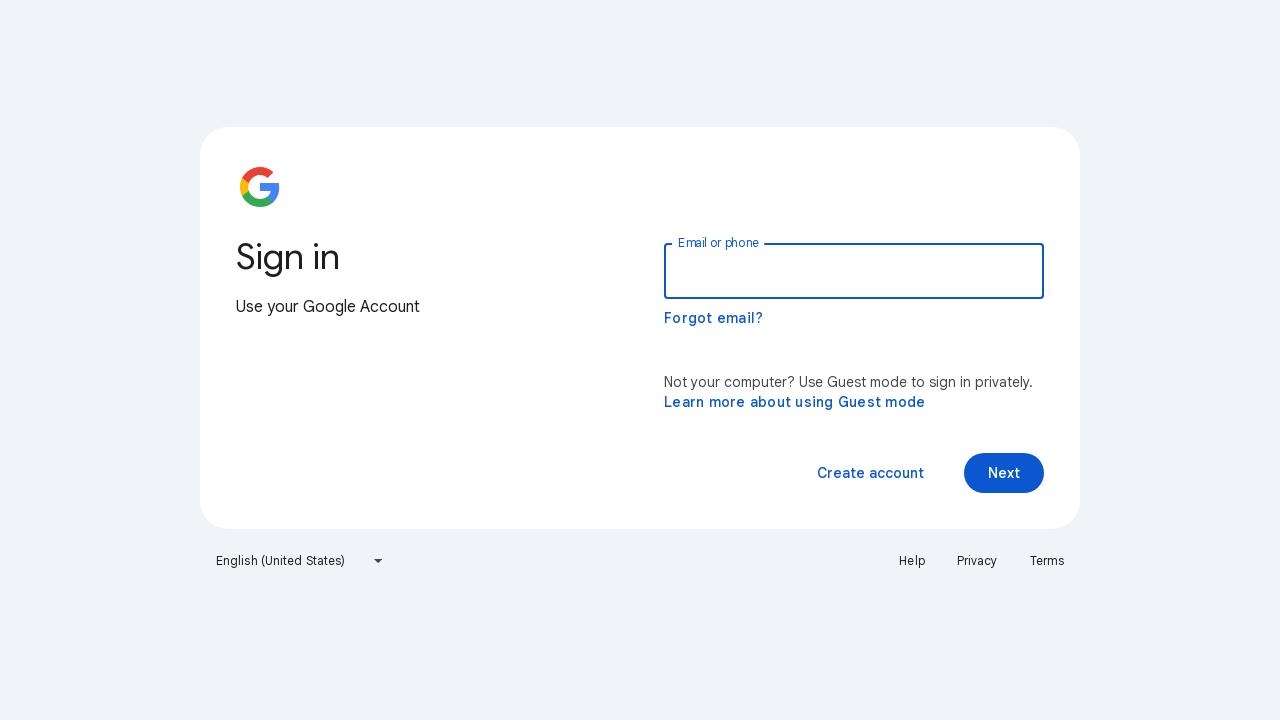

Clicked Help link which opened in a new tab at (912, 561) on text=Help
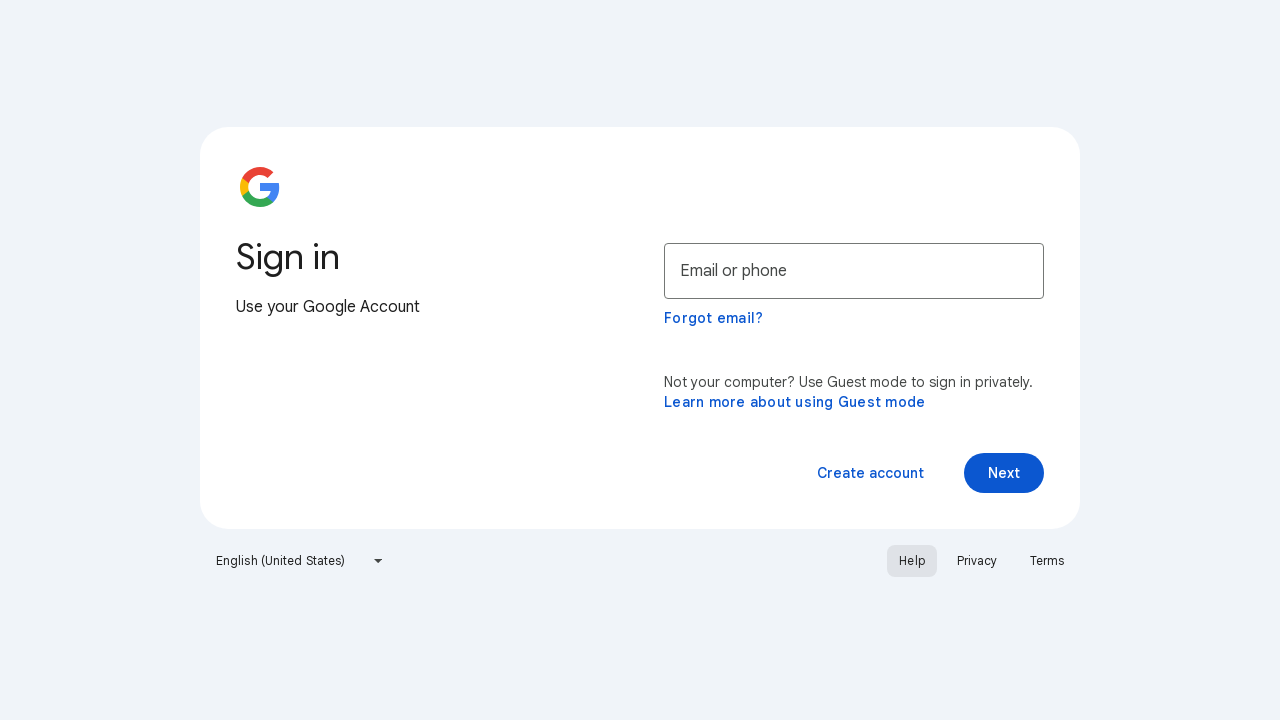

Captured new page object from context
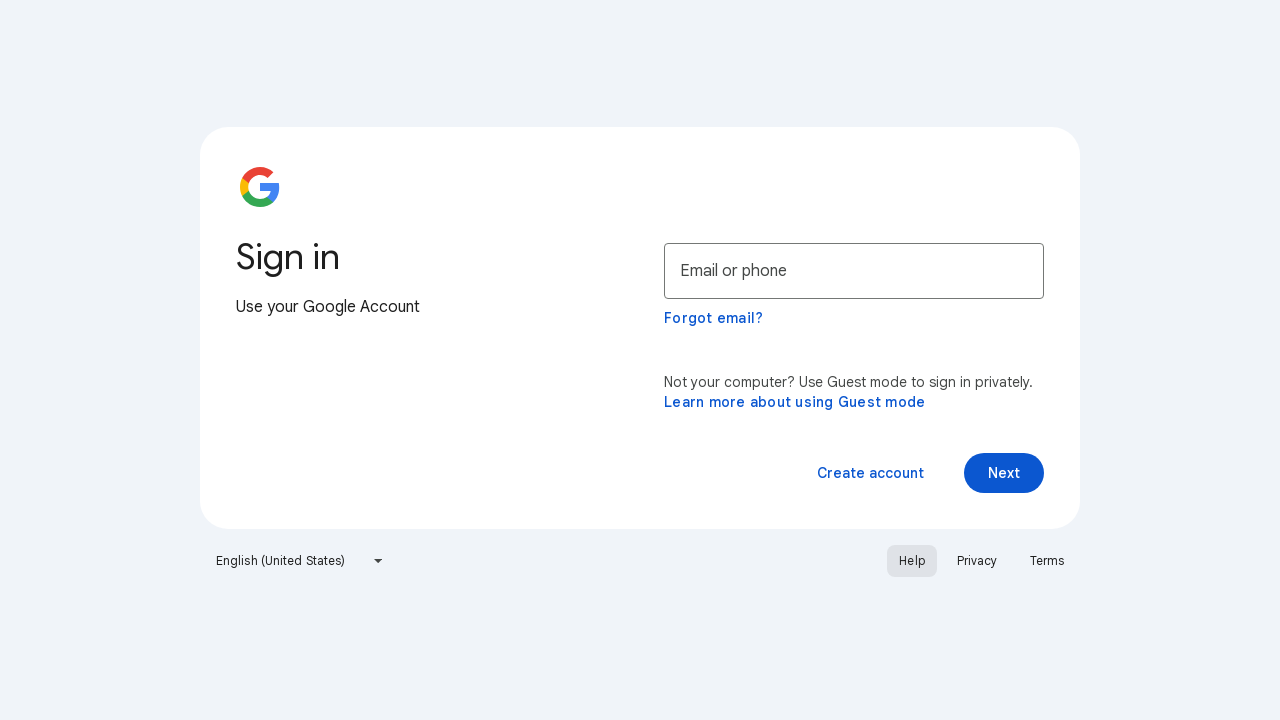

New tab page loaded completely
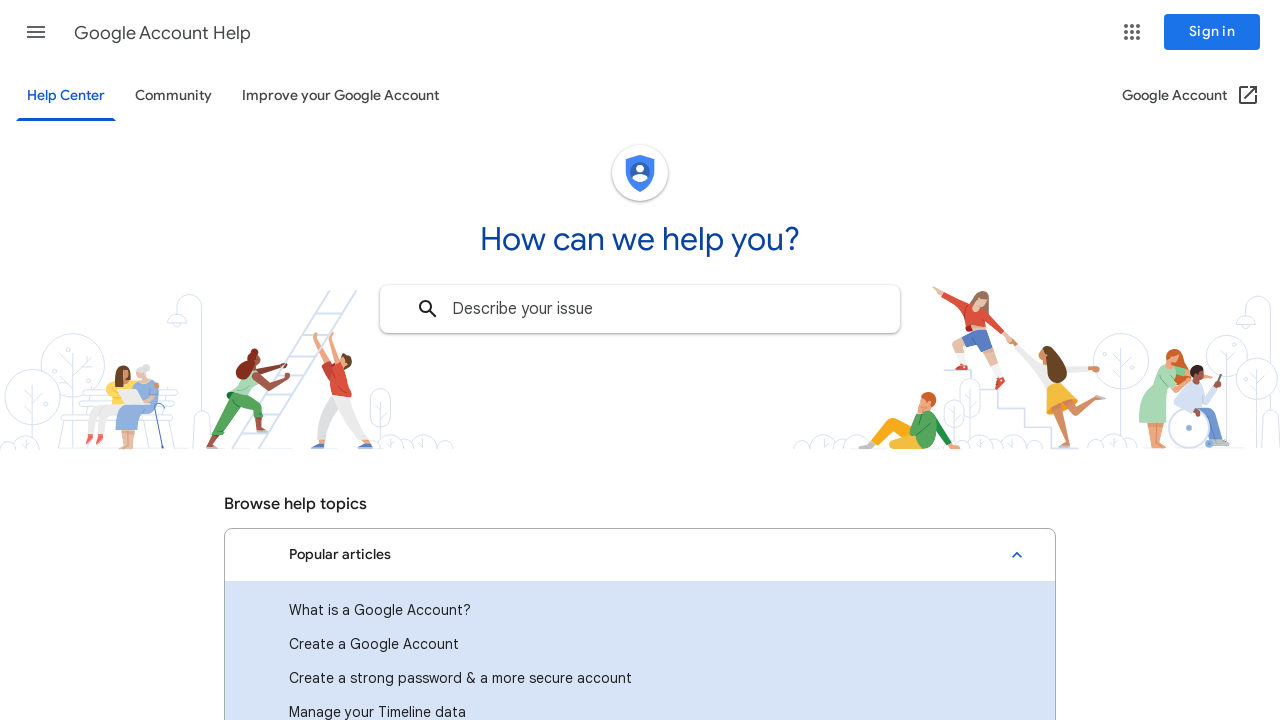

Verified new tab title: Google Account Help
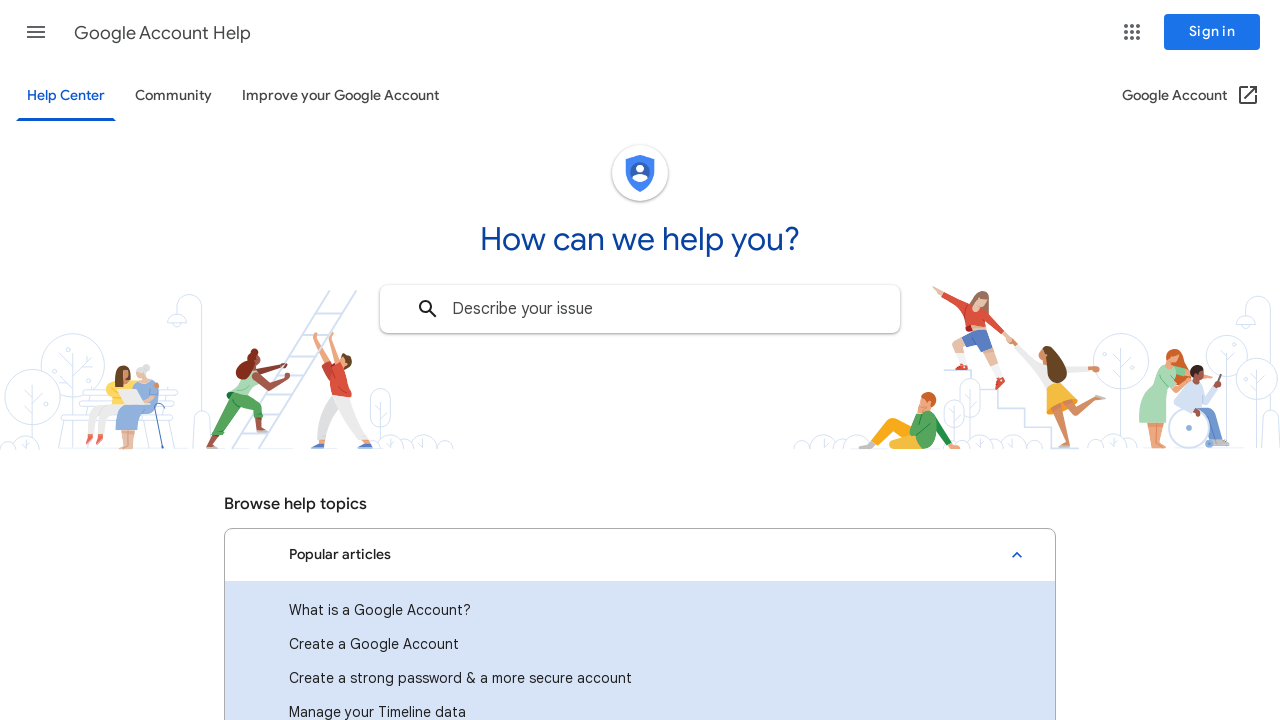

Closed the new tab
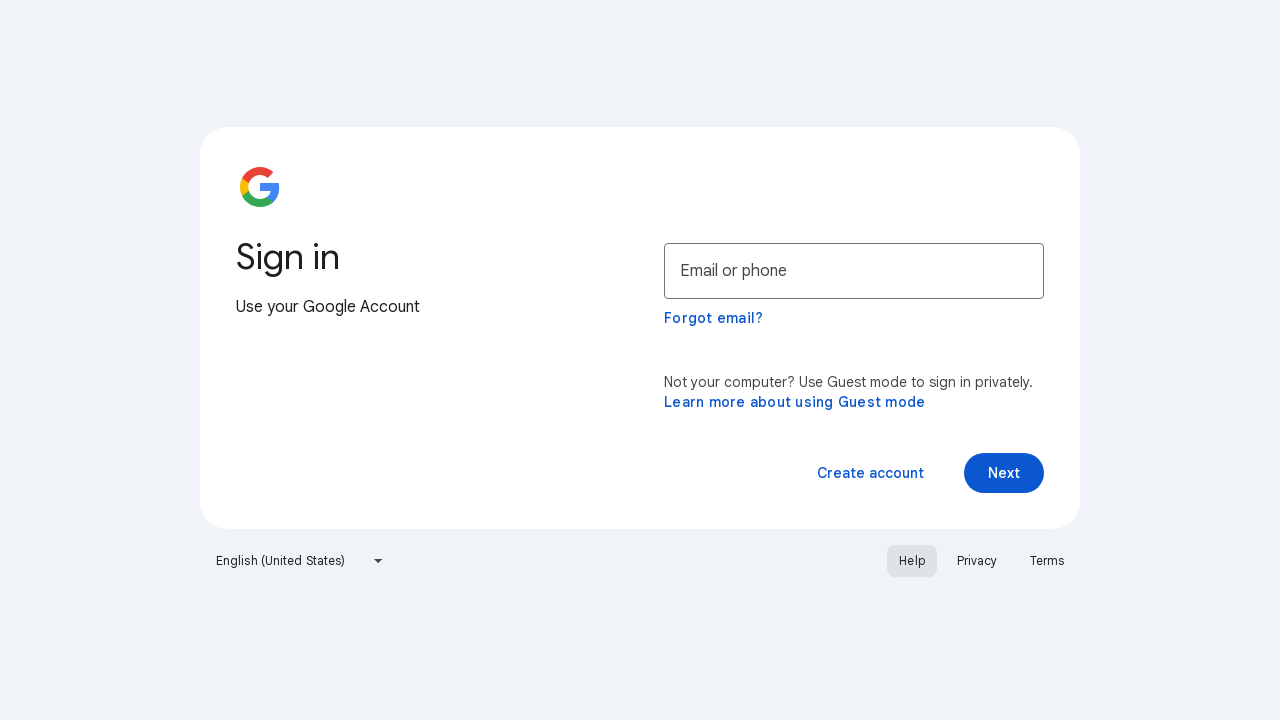

Verified original page title: Sign in - Google Accounts
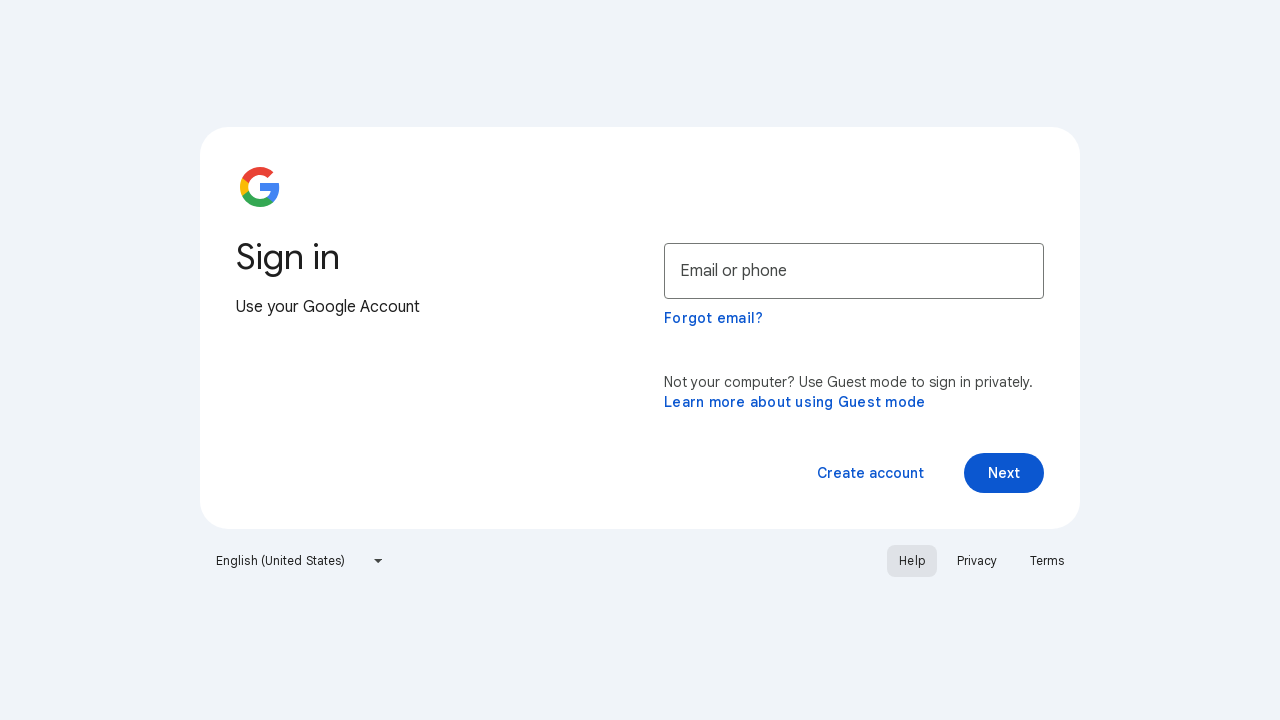

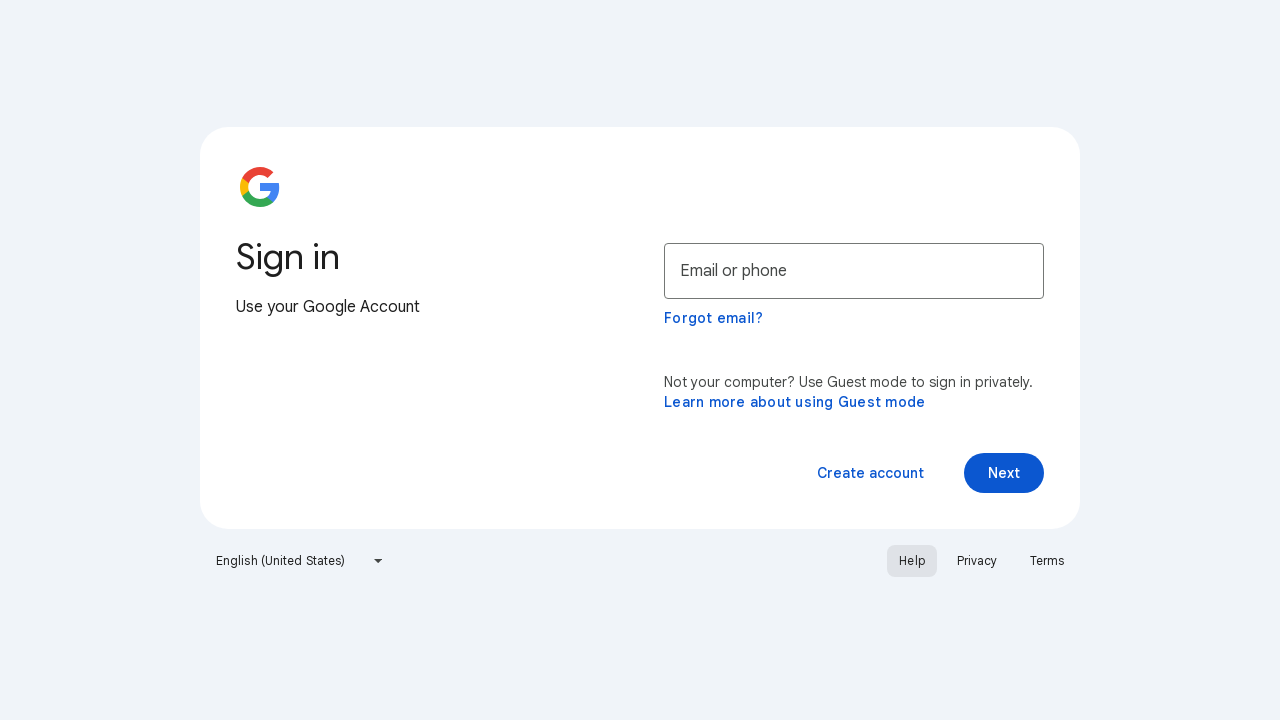